Tests autocomplete/autosuggest functionality by typing partial text and selecting a matching option from the dropdown suggestions

Starting URL: https://rahulshettyacademy.com/dropdownsPractise/

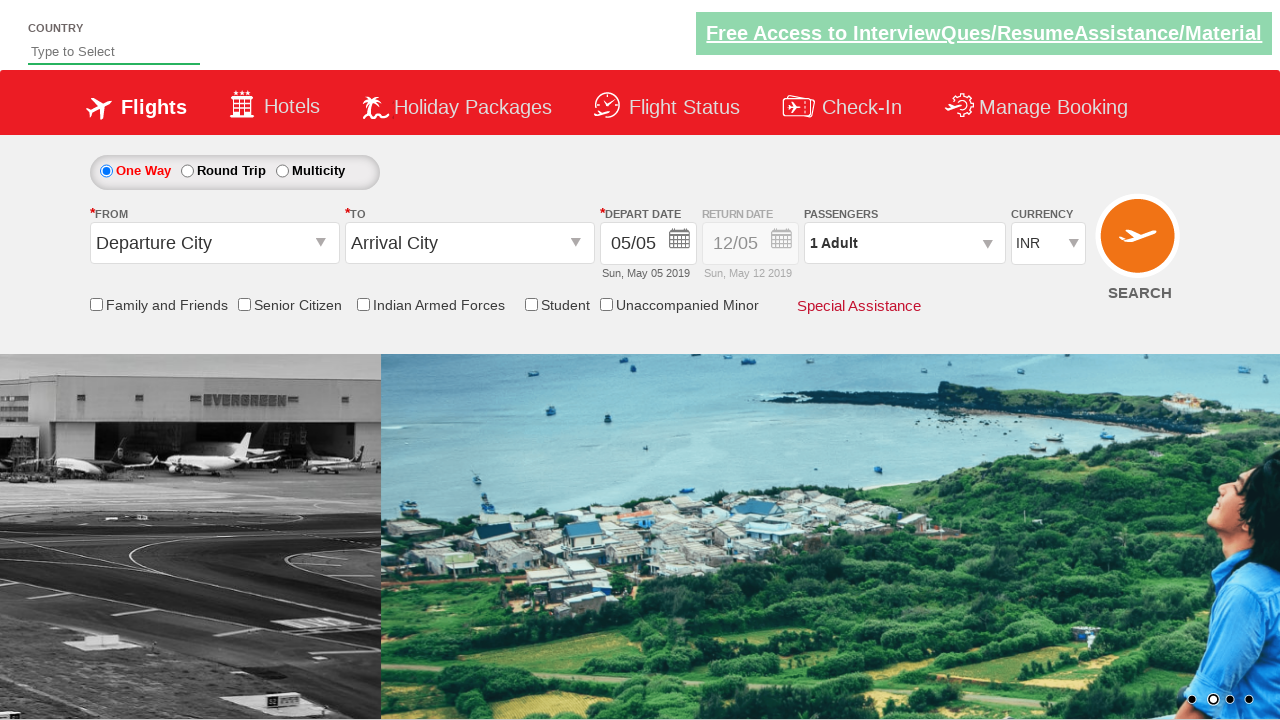

Typed 'ind' in autosuggest field to trigger dropdown on #autosuggest
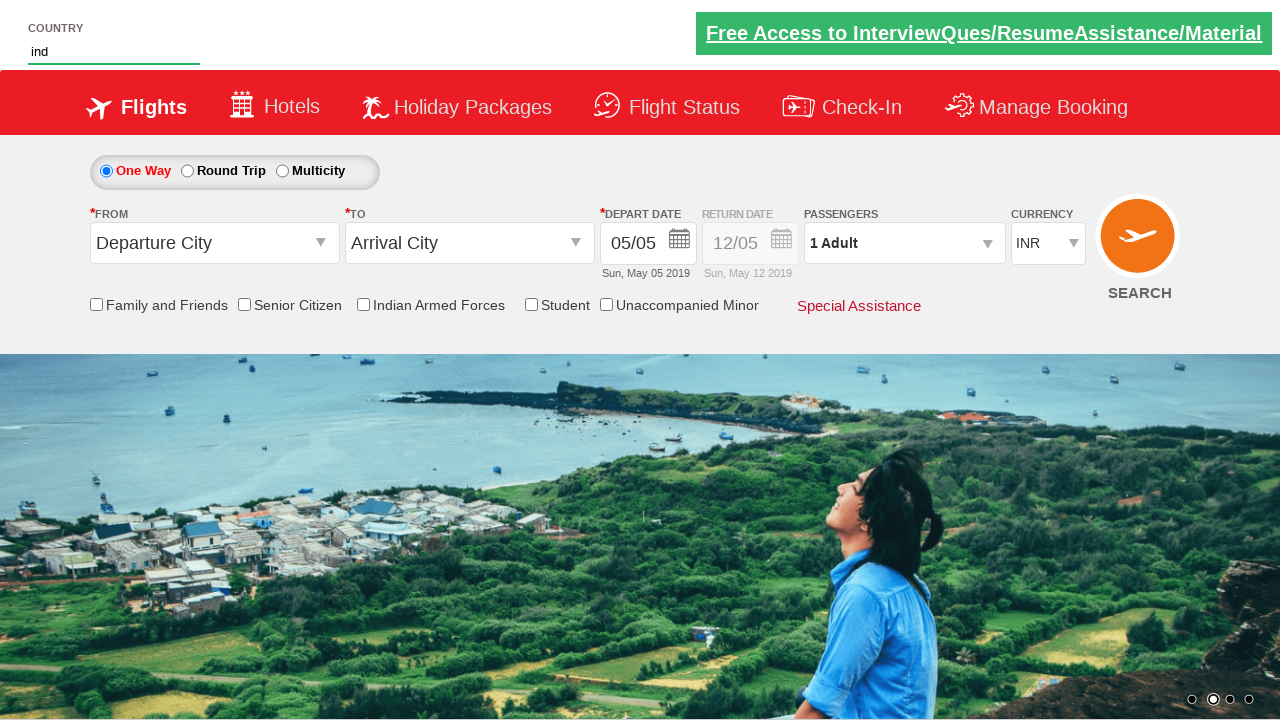

Dropdown suggestion options loaded
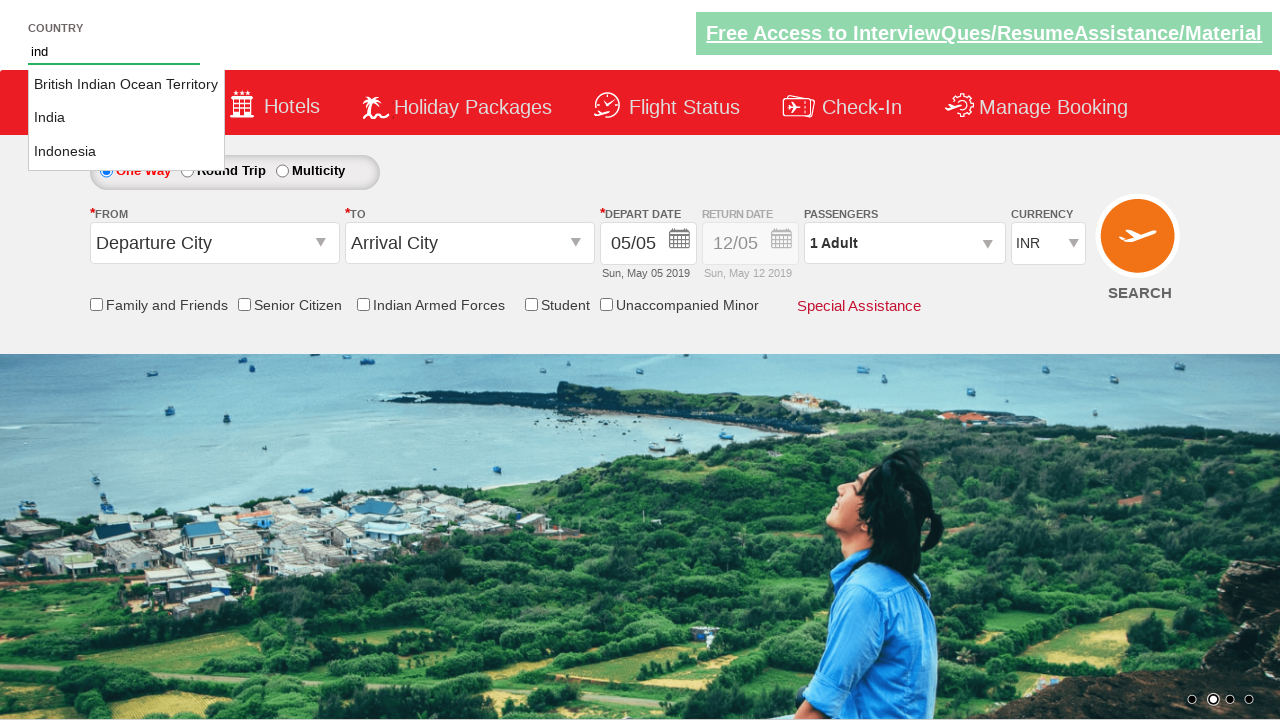

Retrieved all dropdown suggestion options
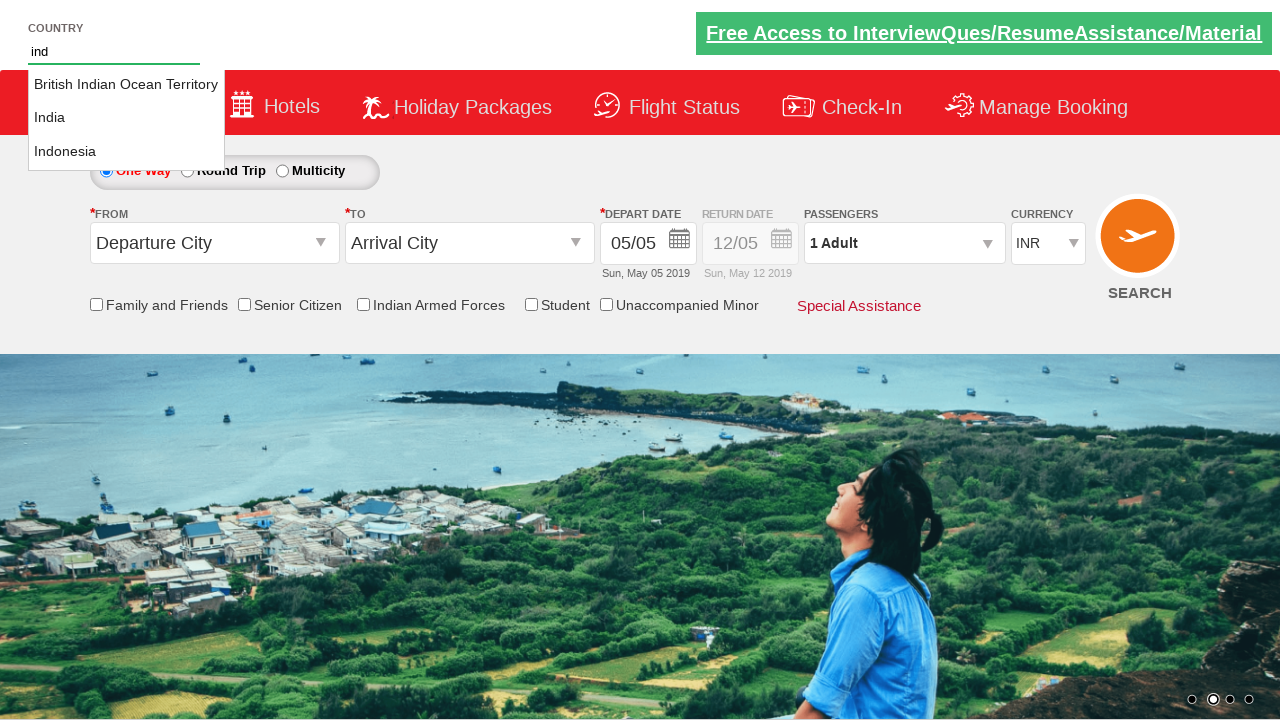

Selected 'India' from autosuggest dropdown at (126, 118) on li[class='ui-menu-item'] a >> nth=1
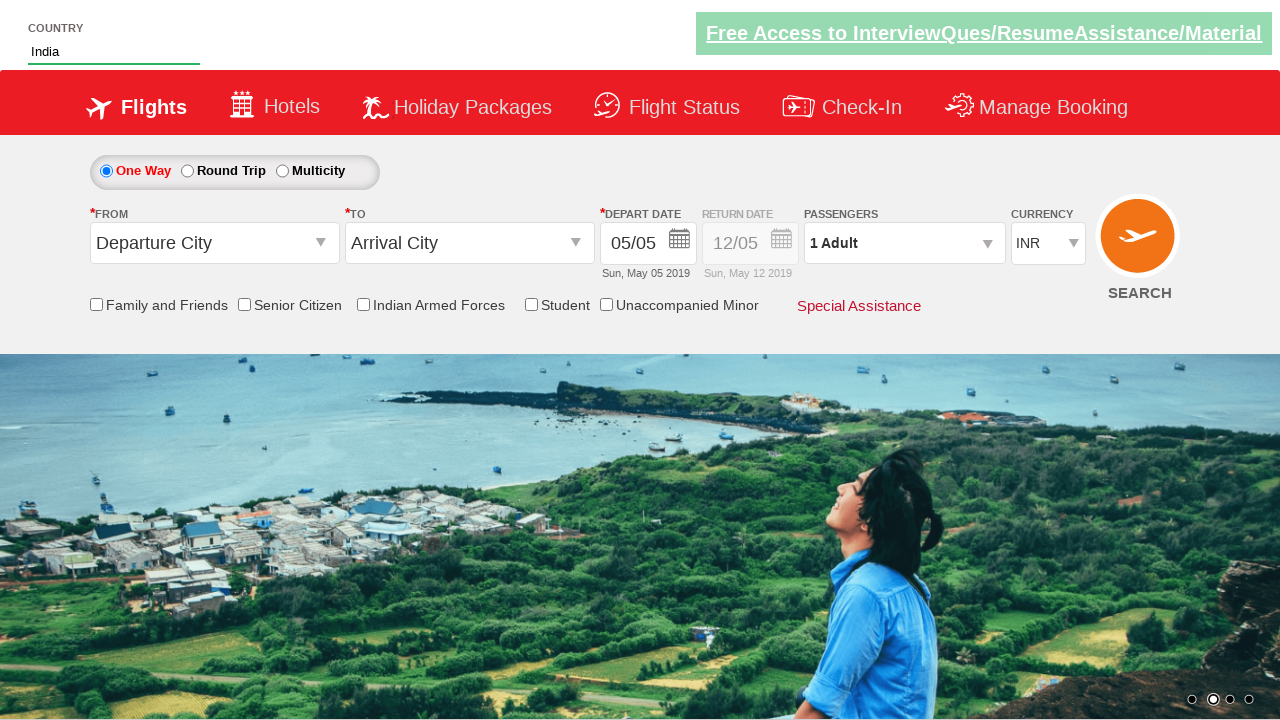

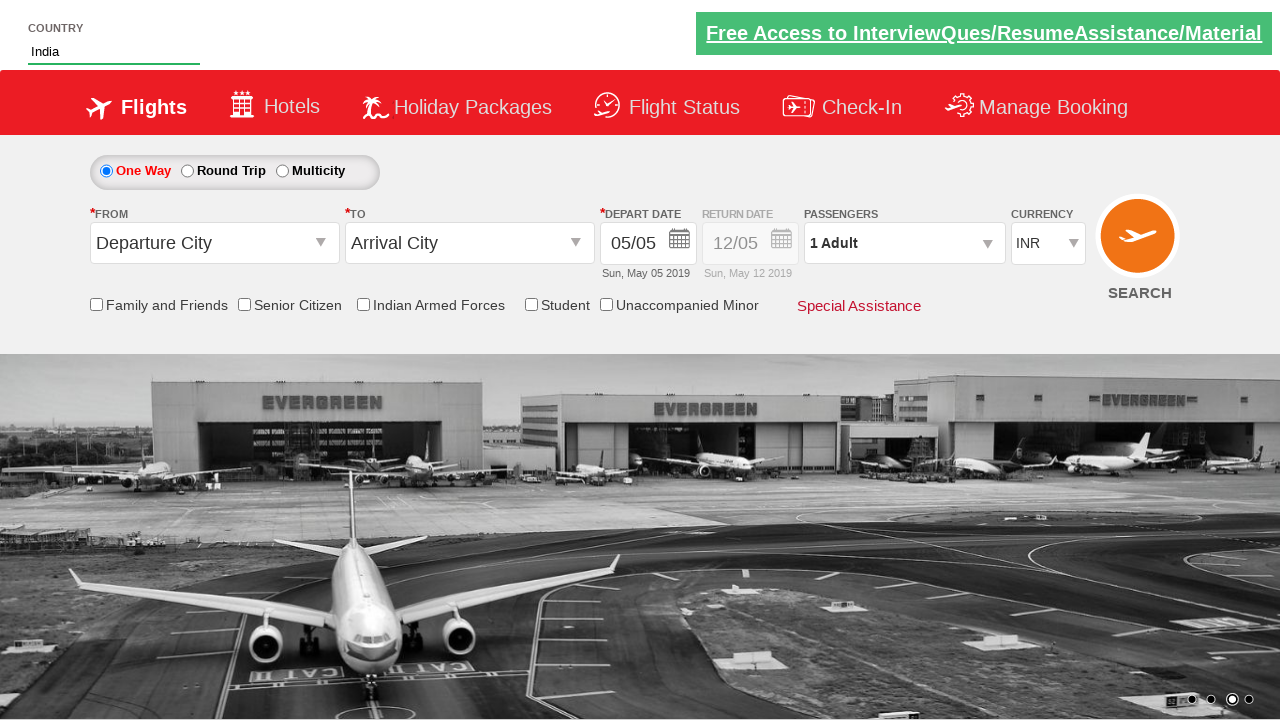